Tests alert handling functionality by clicking a button that triggers an alert, verifying the alert text, and accepting it

Starting URL: https://letcode.in/waits

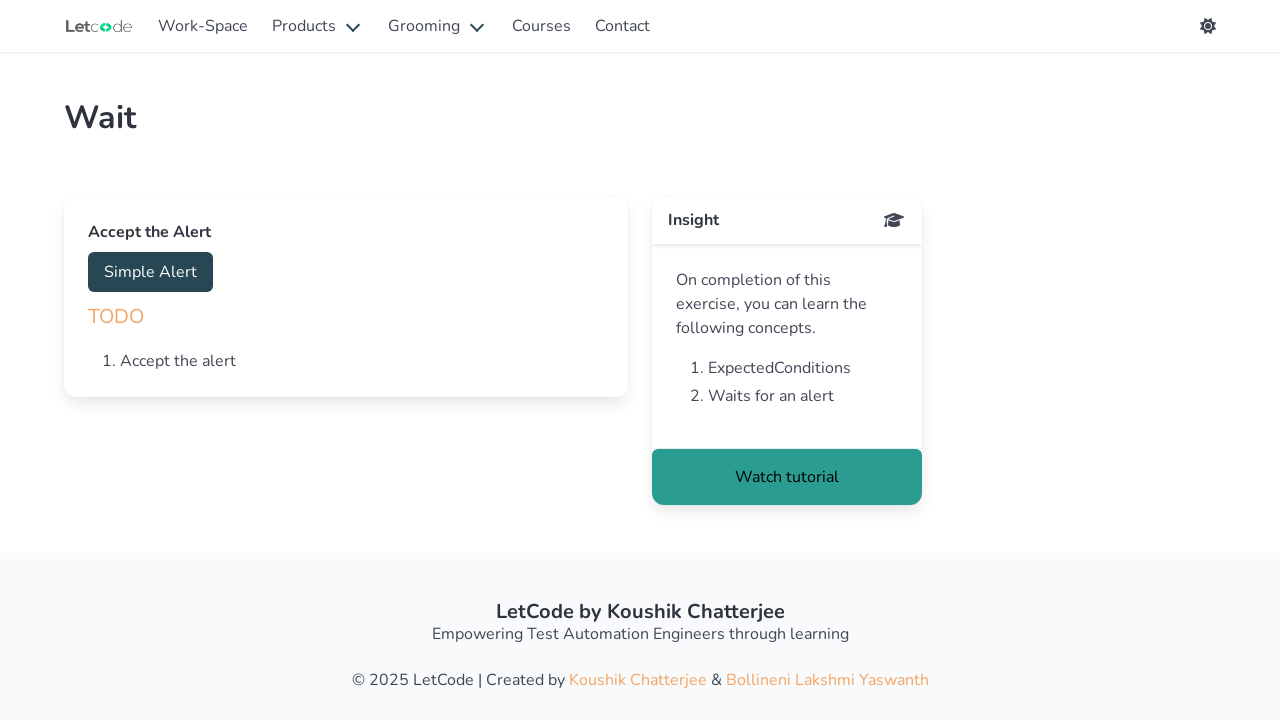

Clicked 'Simple Alert' button to trigger alert at (150, 272) on xpath=//button[contains(text(),'Simple Alert')]
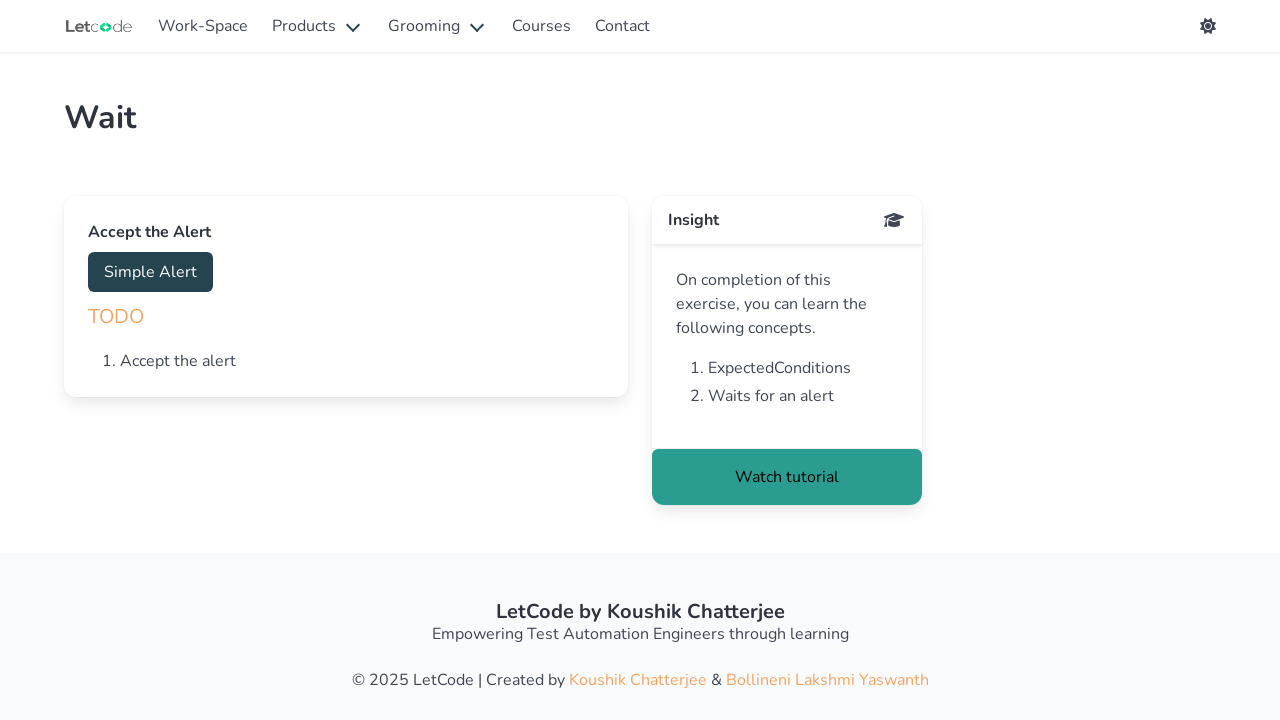

Set up dialog handler to automatically accept alerts
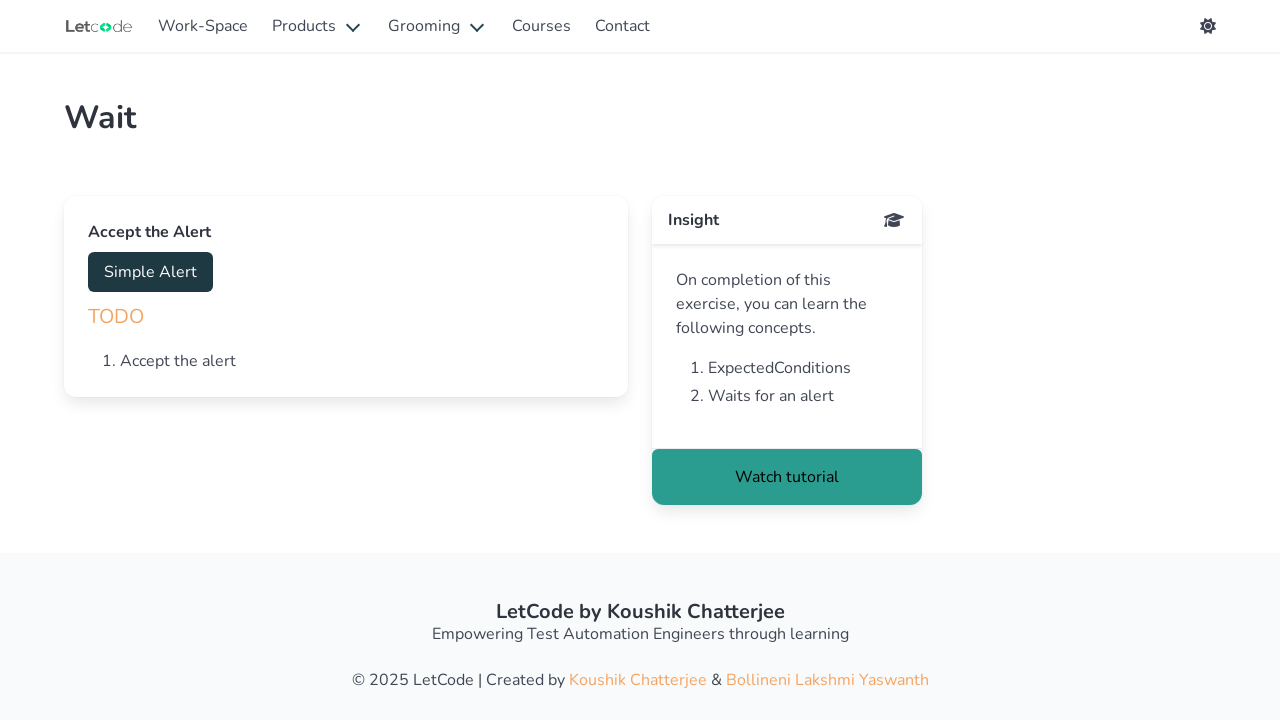

Clicked 'Simple Alert' button and captured dialog event at (150, 272) on xpath=//button[contains(text(),'Simple Alert')]
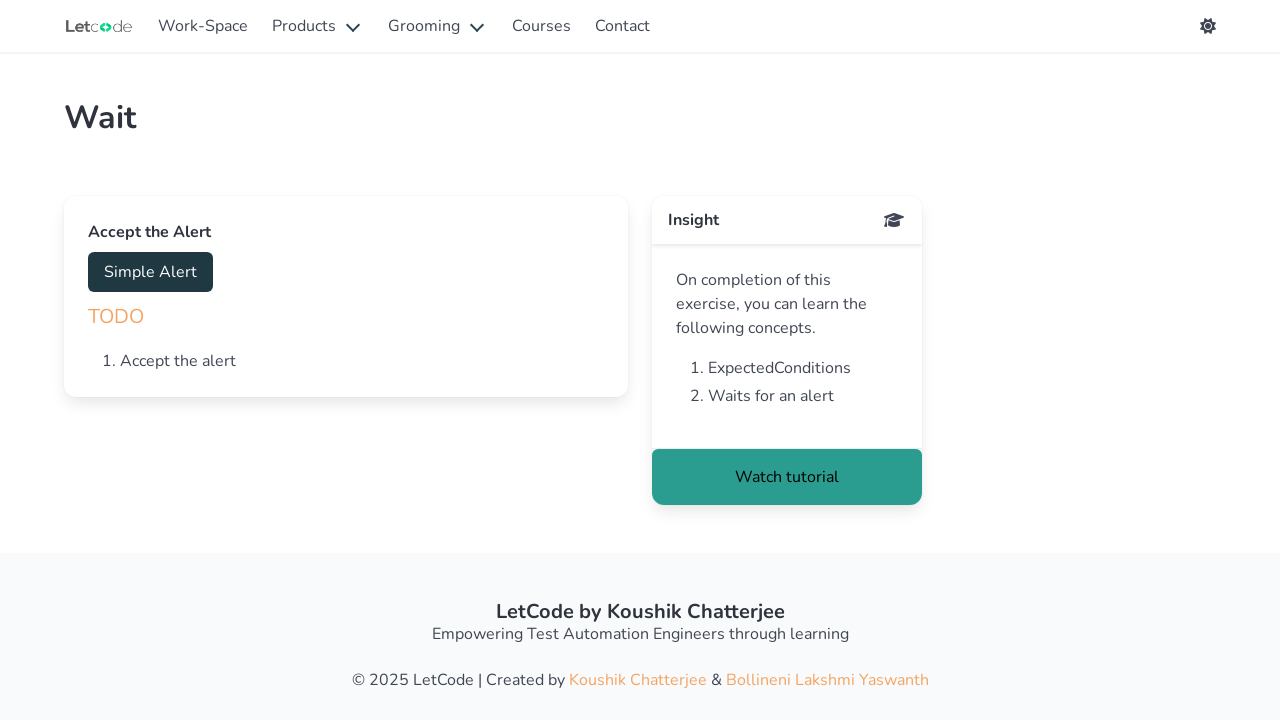

Retrieved dialog object from event
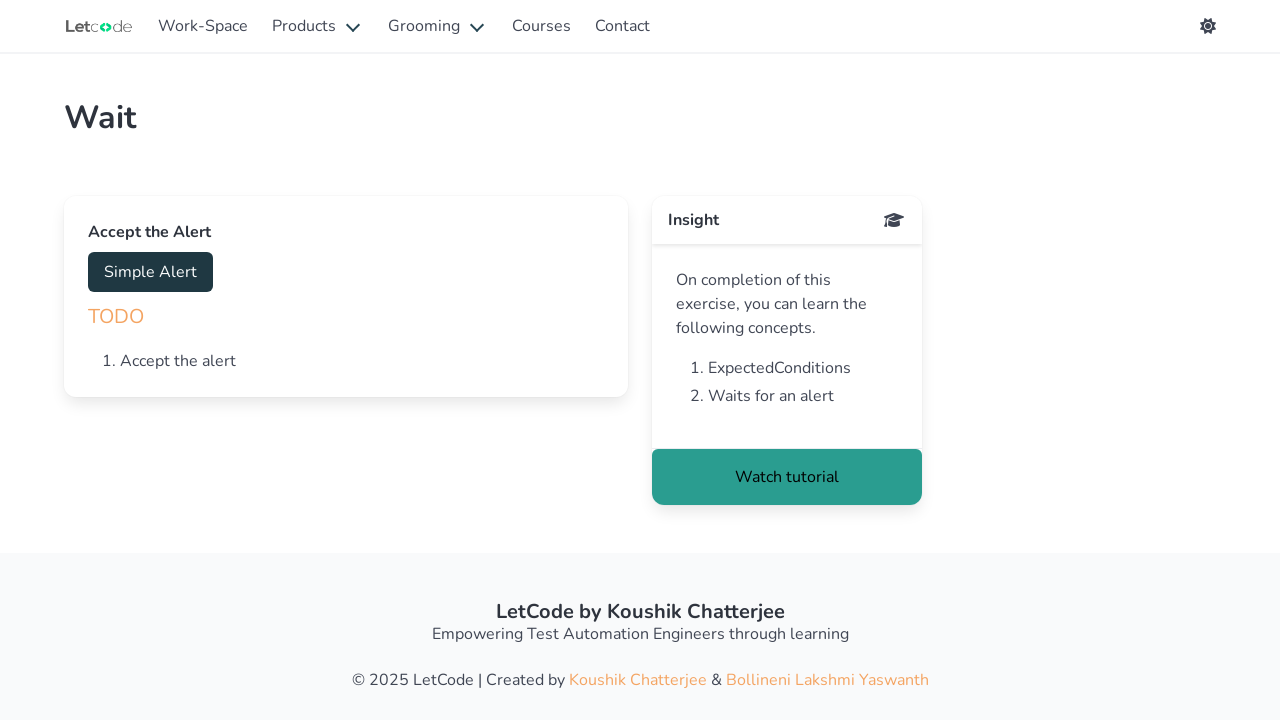

Extracted alert message text
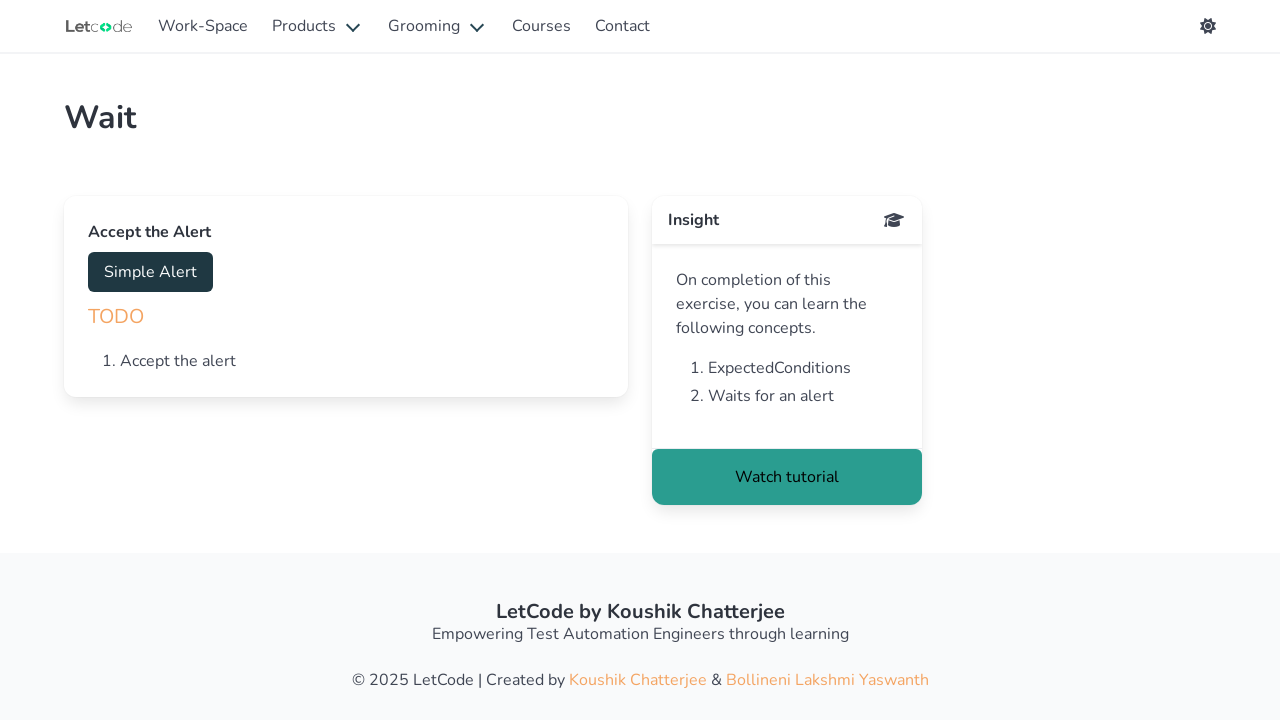

Verified alert text contains expected message 'I'm here, just to say'
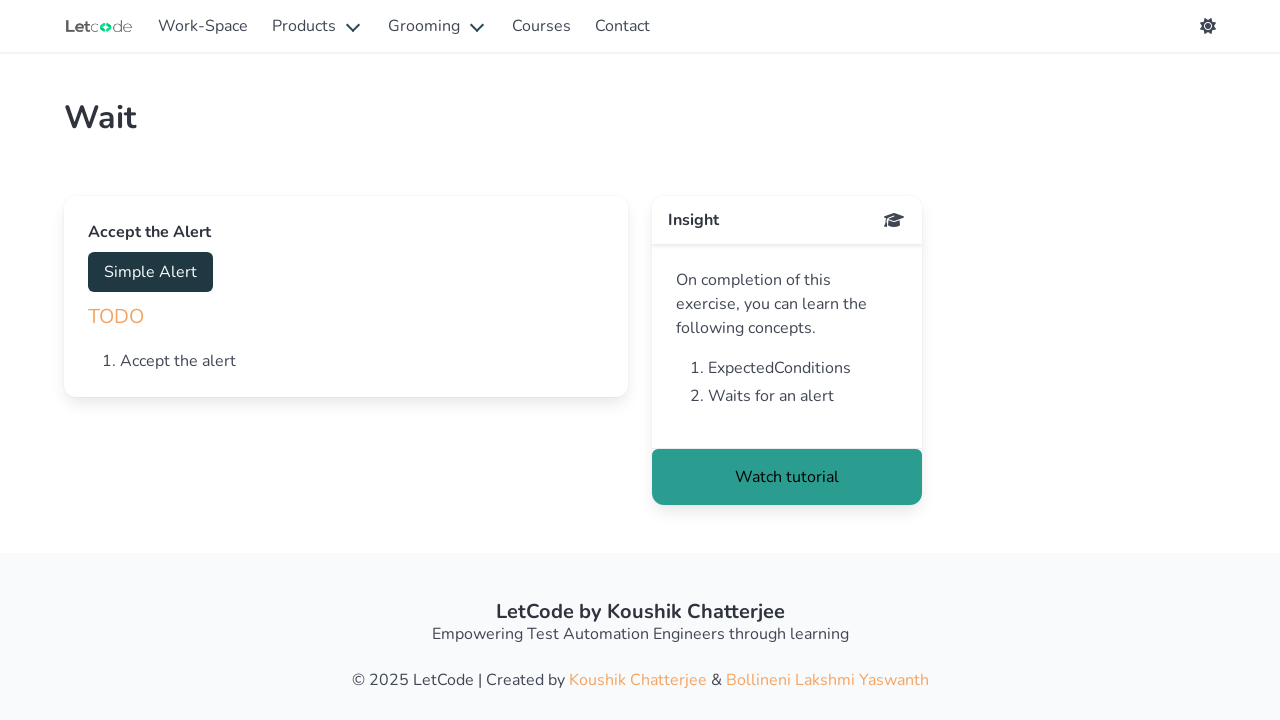

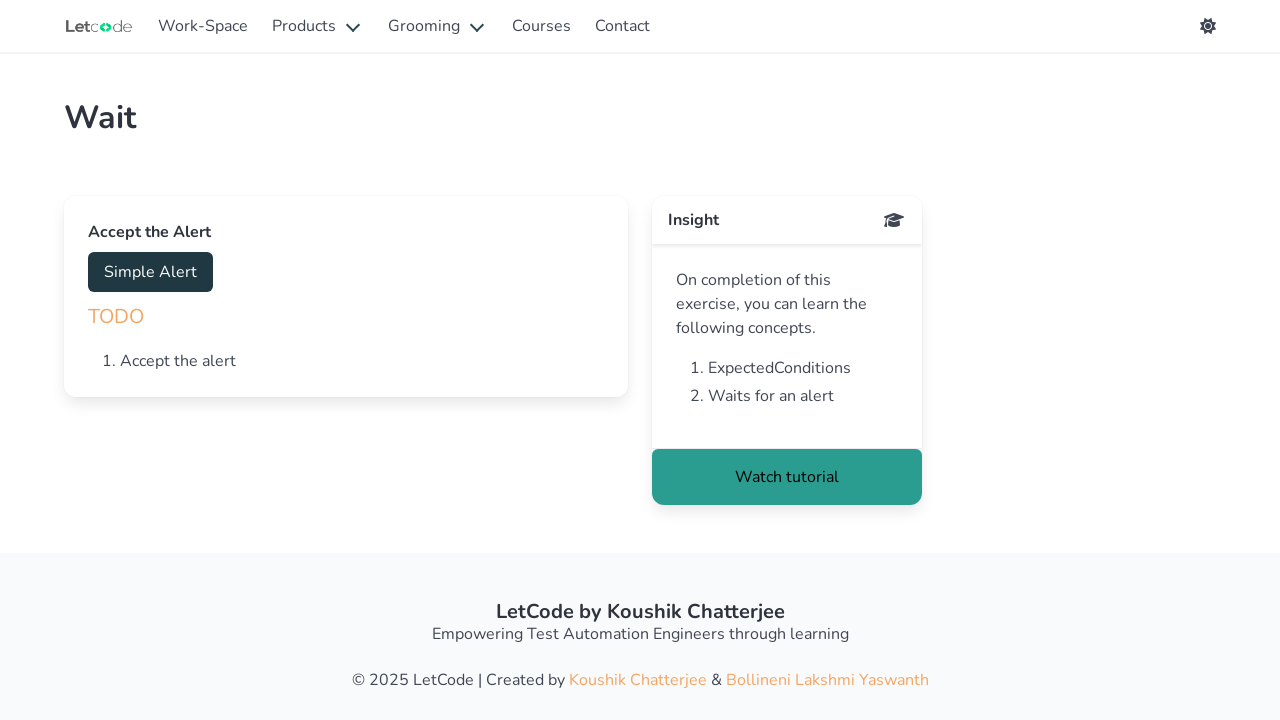